Tests various form elements on an automation practice page including radio buttons, autocomplete suggestions, dropdowns, checkboxes, window/tab handling, and table reading

Starting URL: https://rahulshettyacademy.com/AutomationPractice/

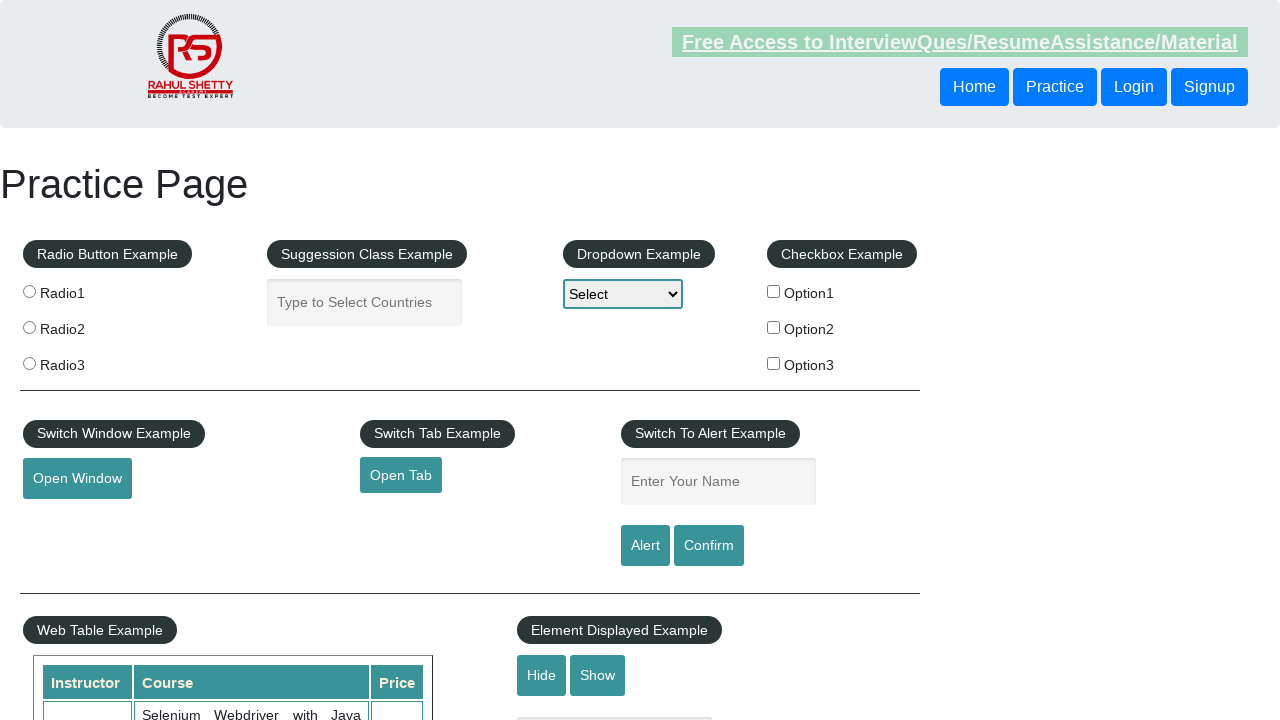

Selected radio button option 3 at (29, 363) on input[value="radio3"]
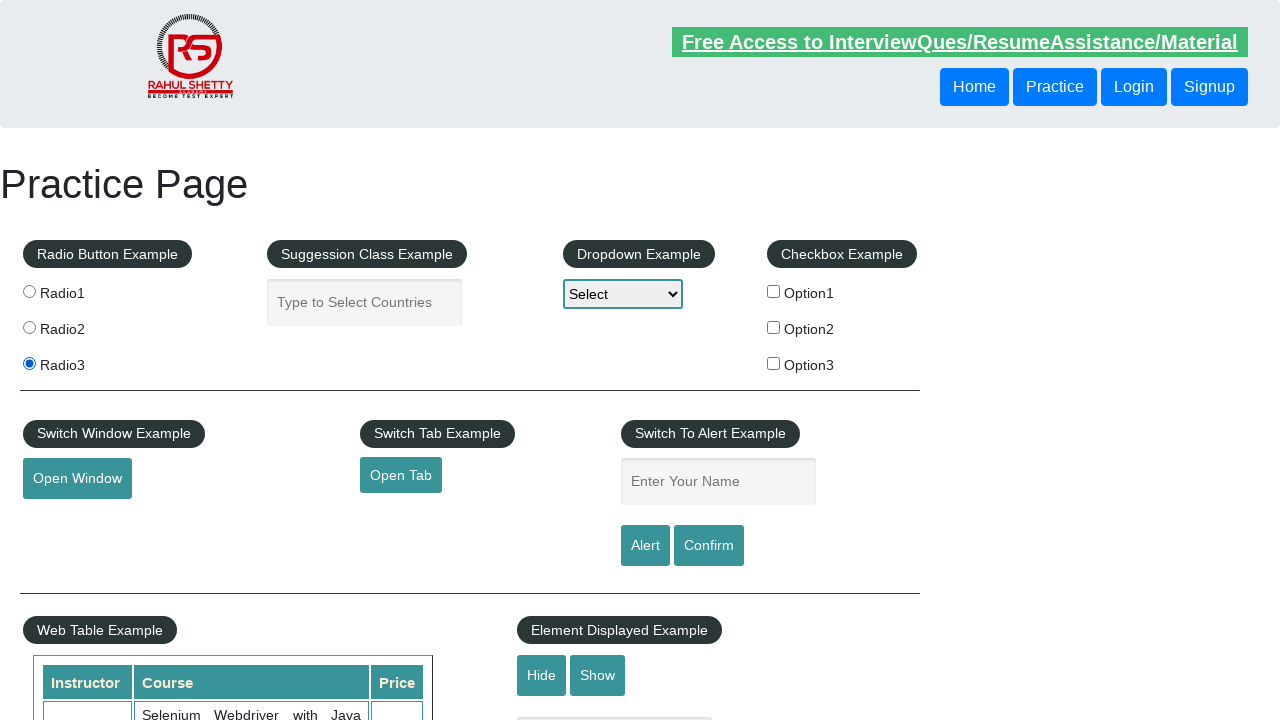

Filled autocomplete field with 'España' on #autocomplete
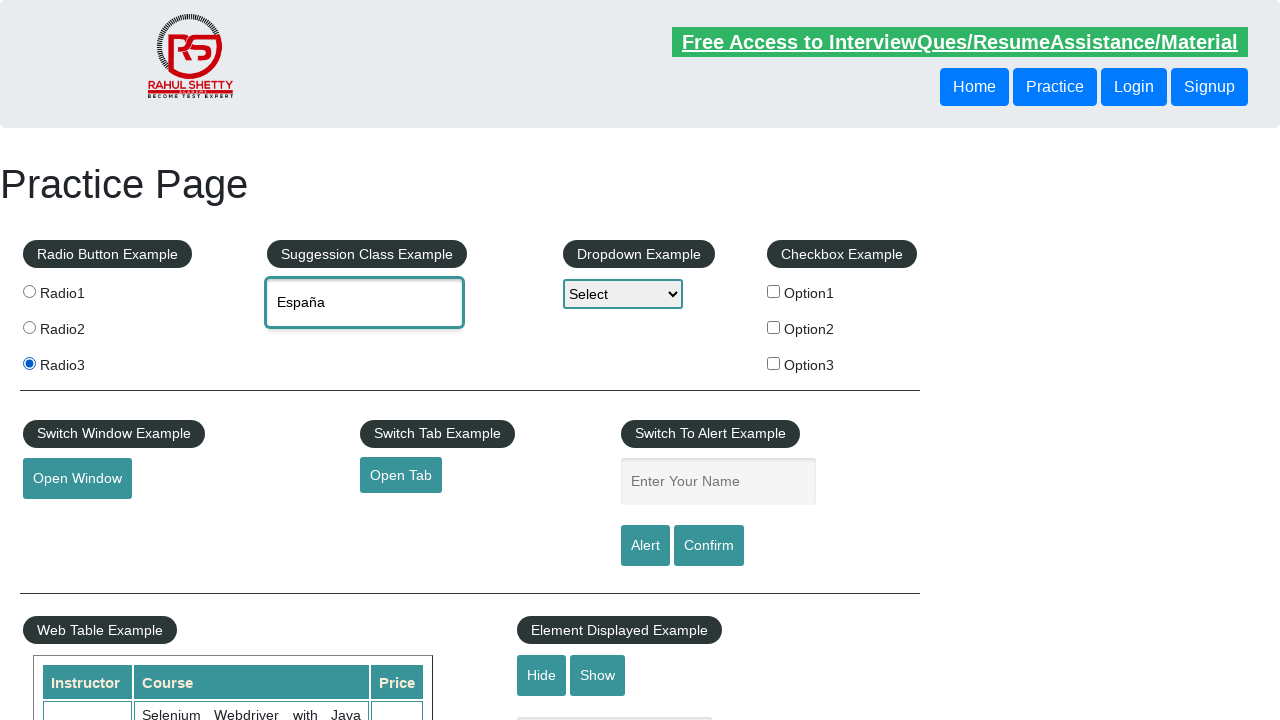

Selected option 2 from dropdown on #dropdown-class-example
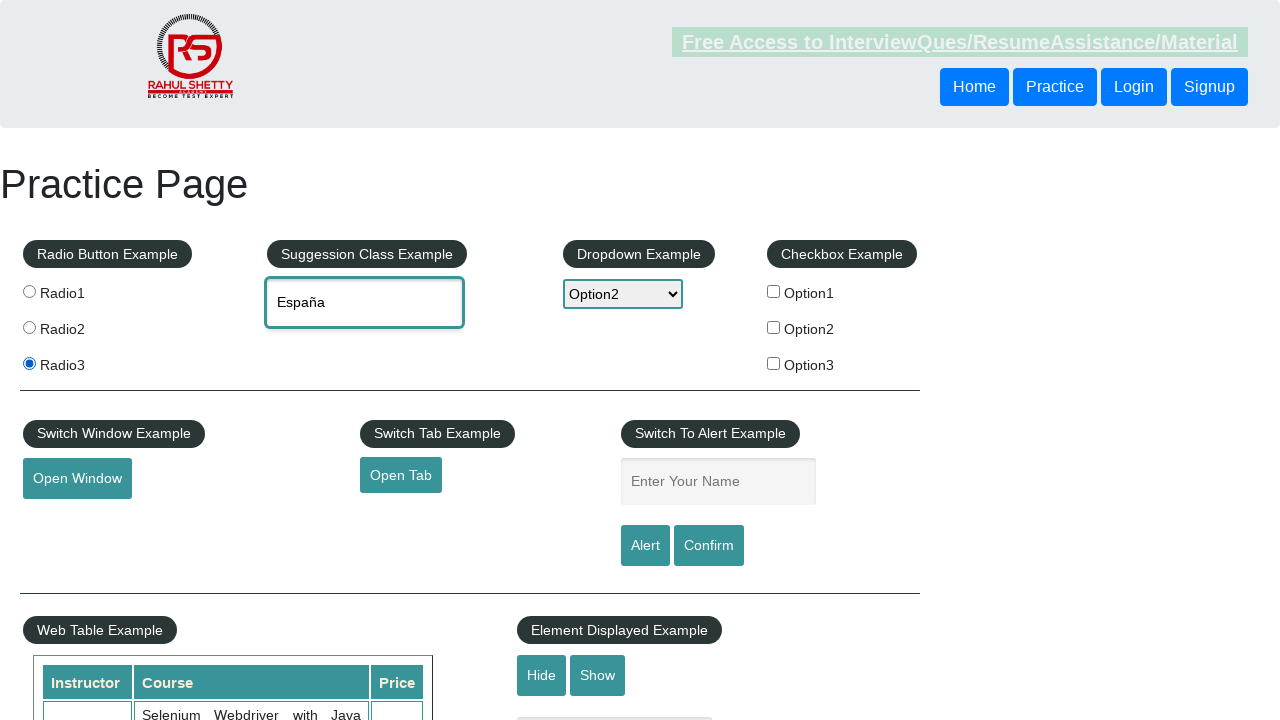

Checked checkbox option 1 at (774, 291) on #checkBoxOption1
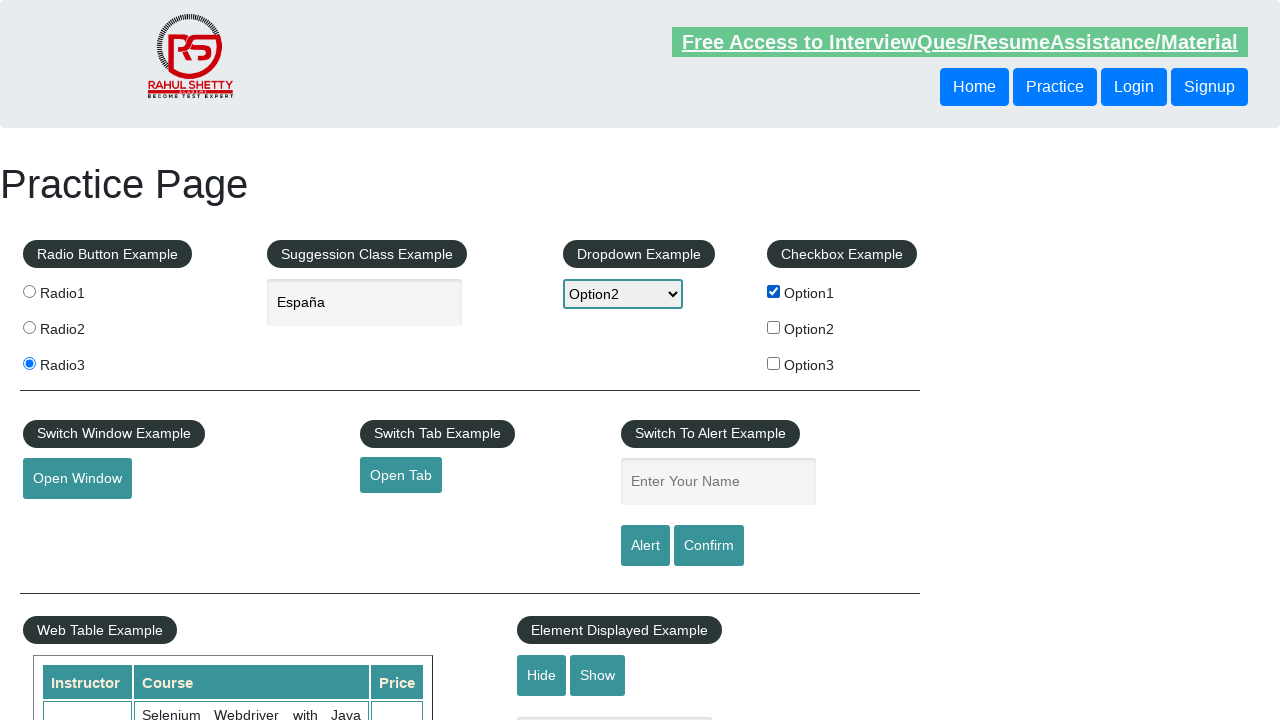

Checked checkbox option 3 at (774, 363) on #checkBoxOption3
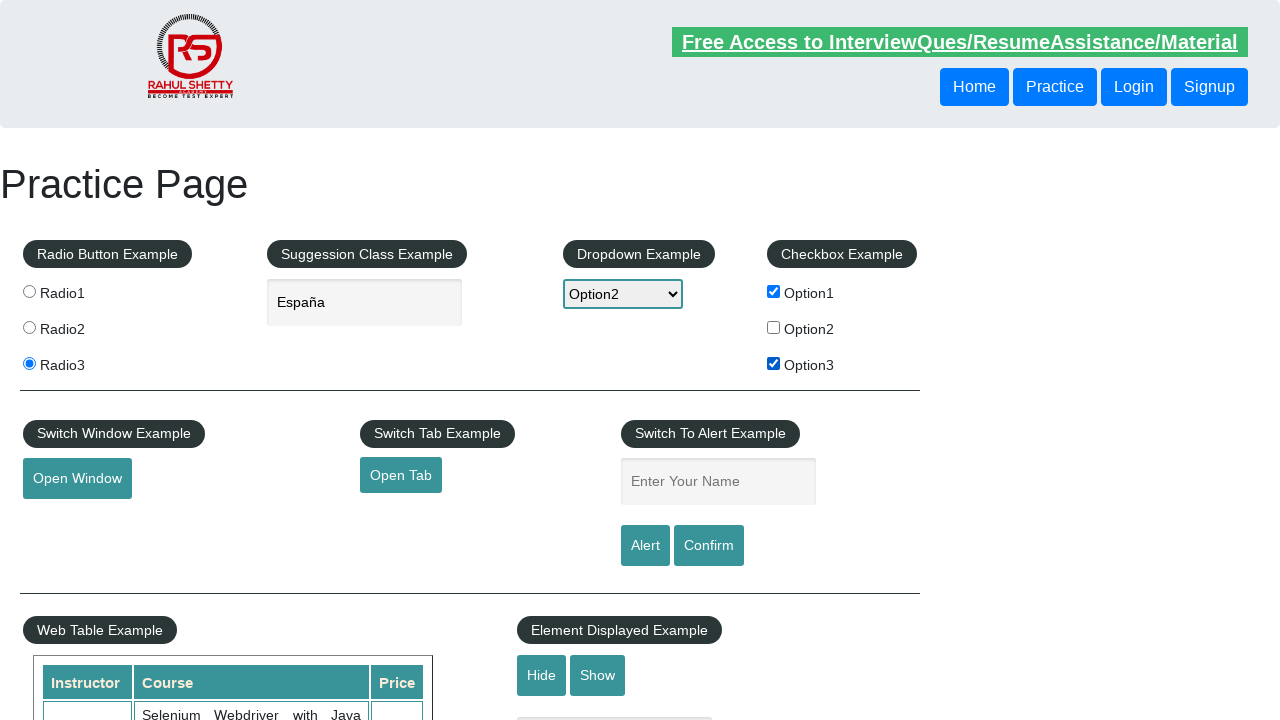

Clicked to open new window at (77, 479) on #openwindow
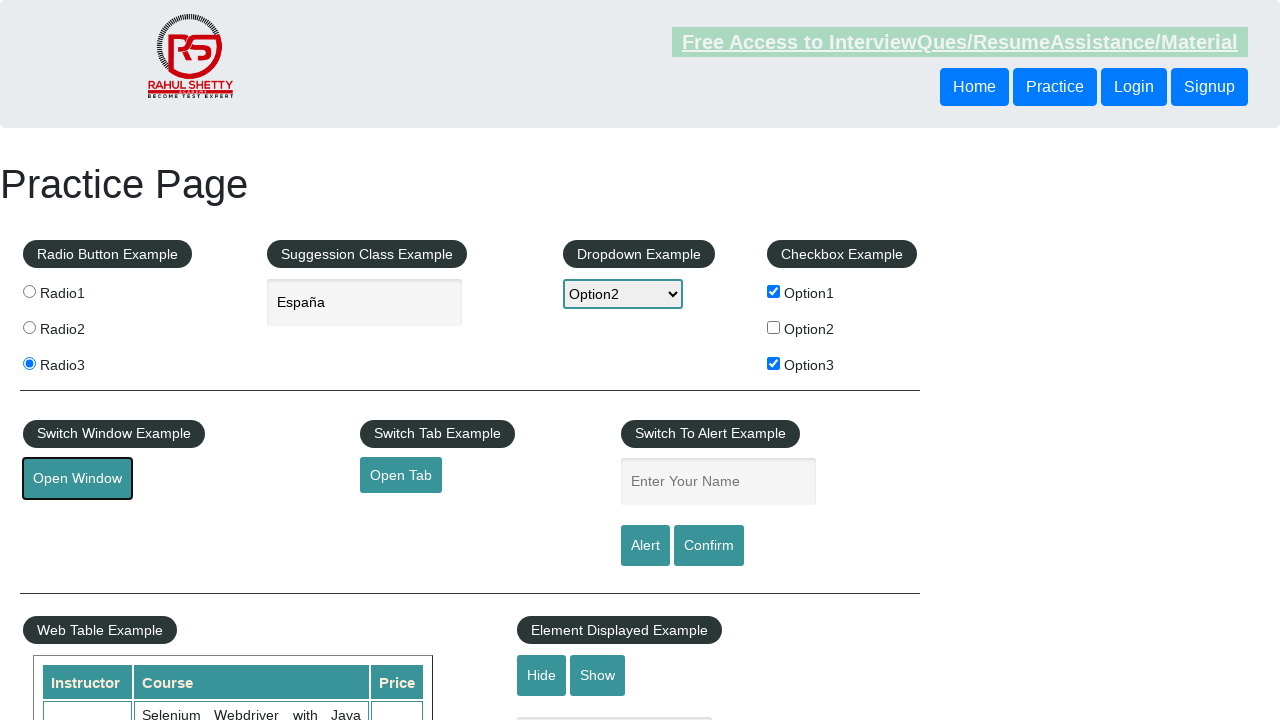

New window loaded
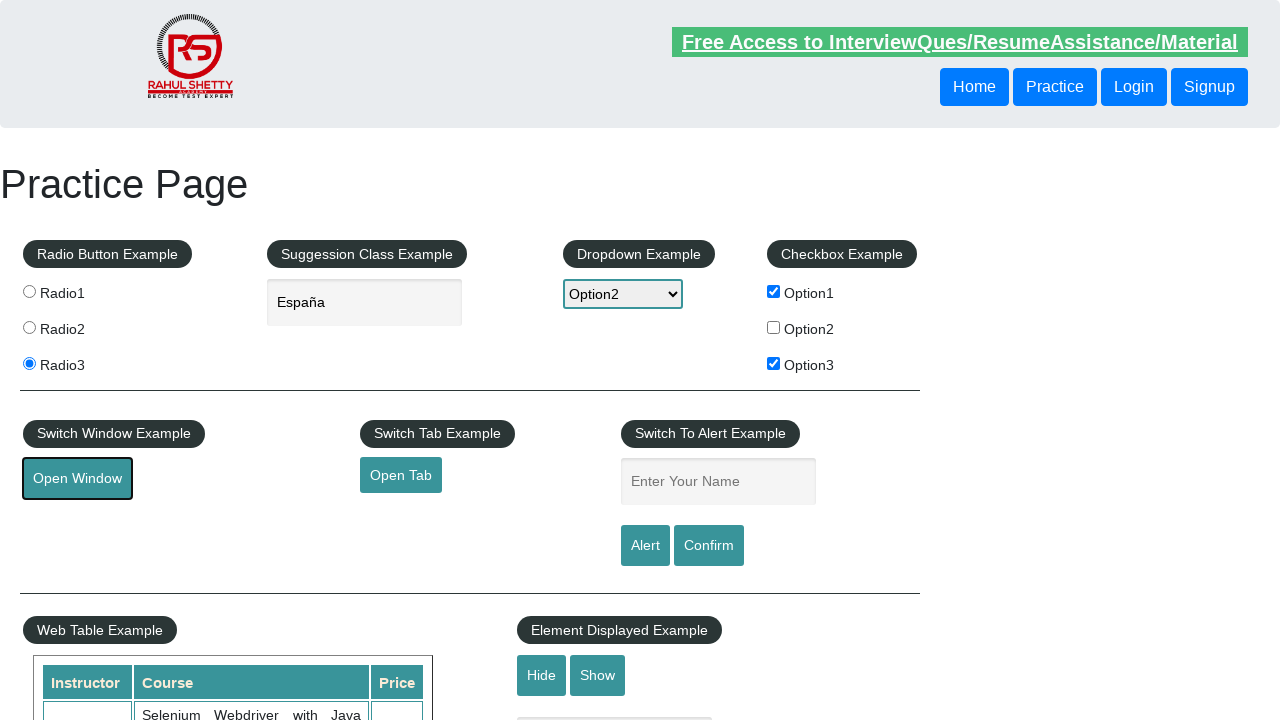

Closed new window
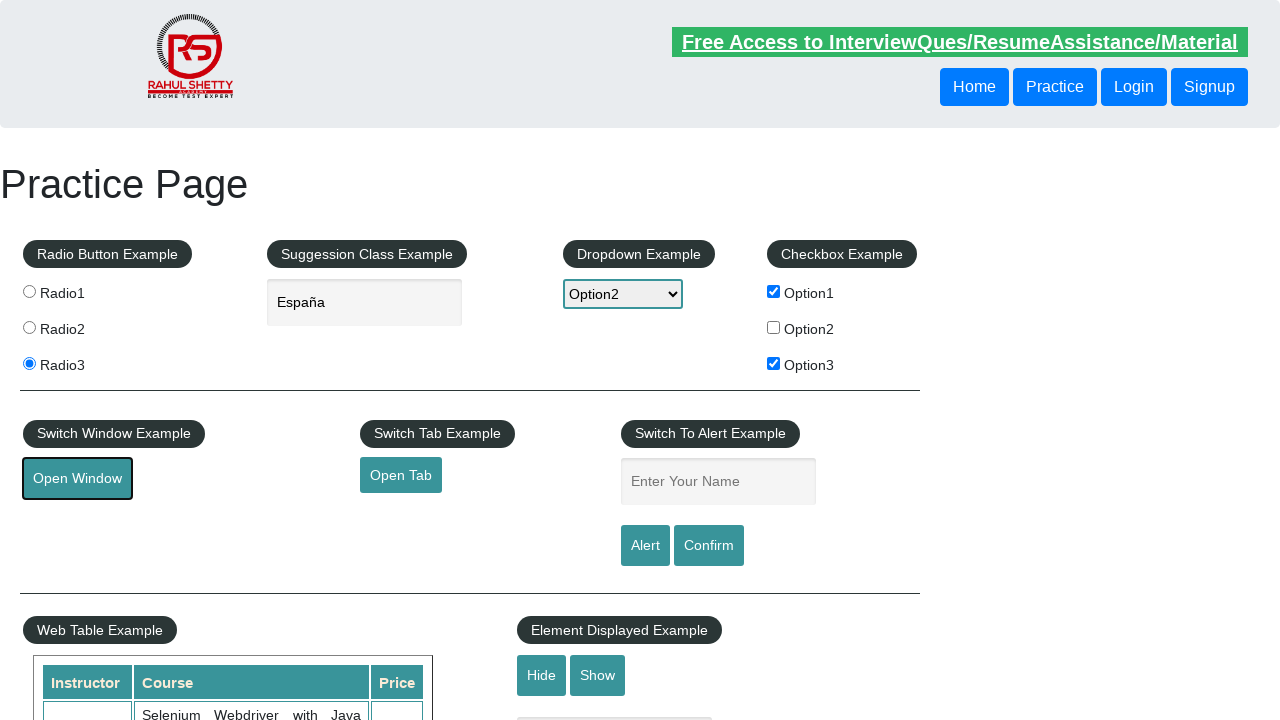

Clicked to open new tab at (401, 475) on #opentab
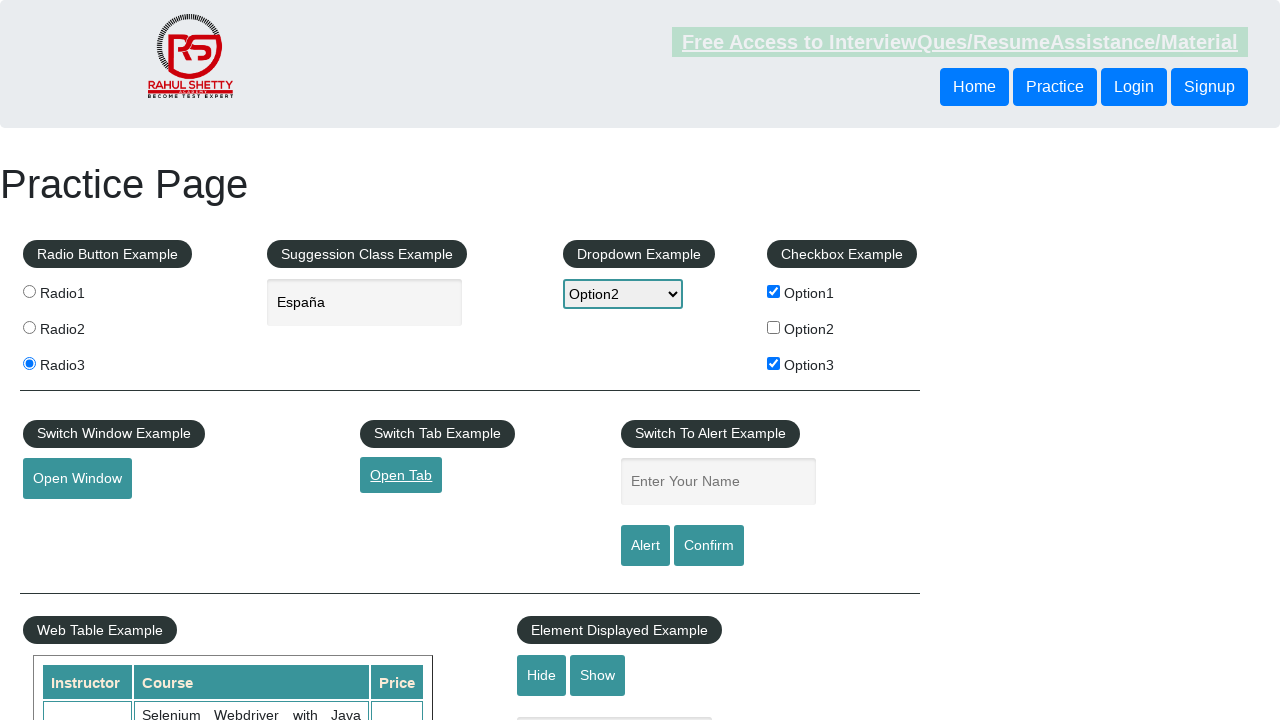

New tab loaded
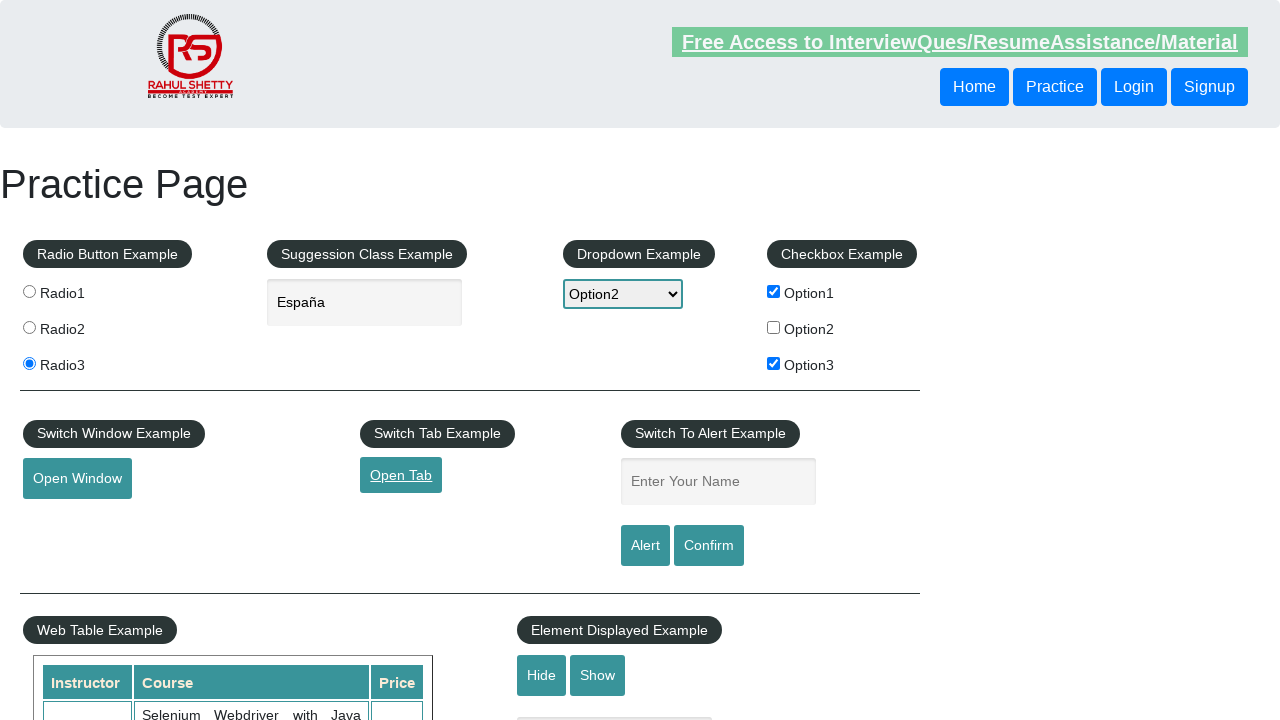

Closed new tab
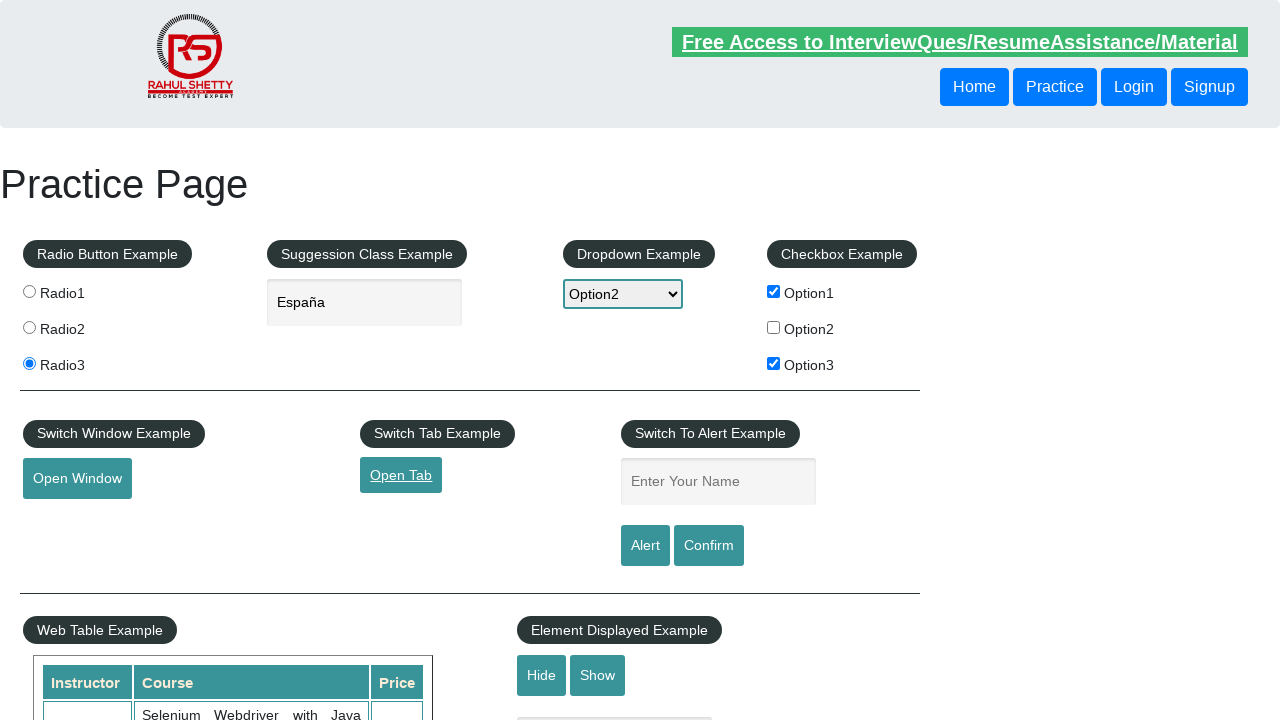

Courses table element loaded and visible
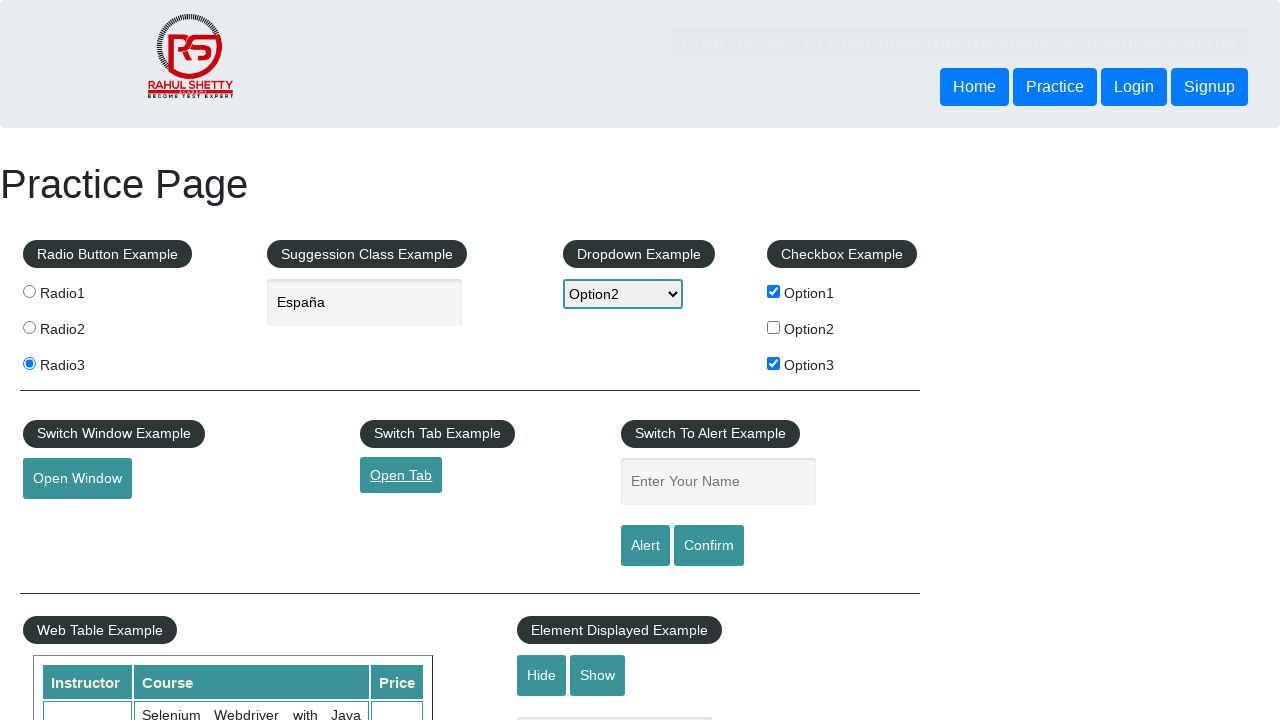

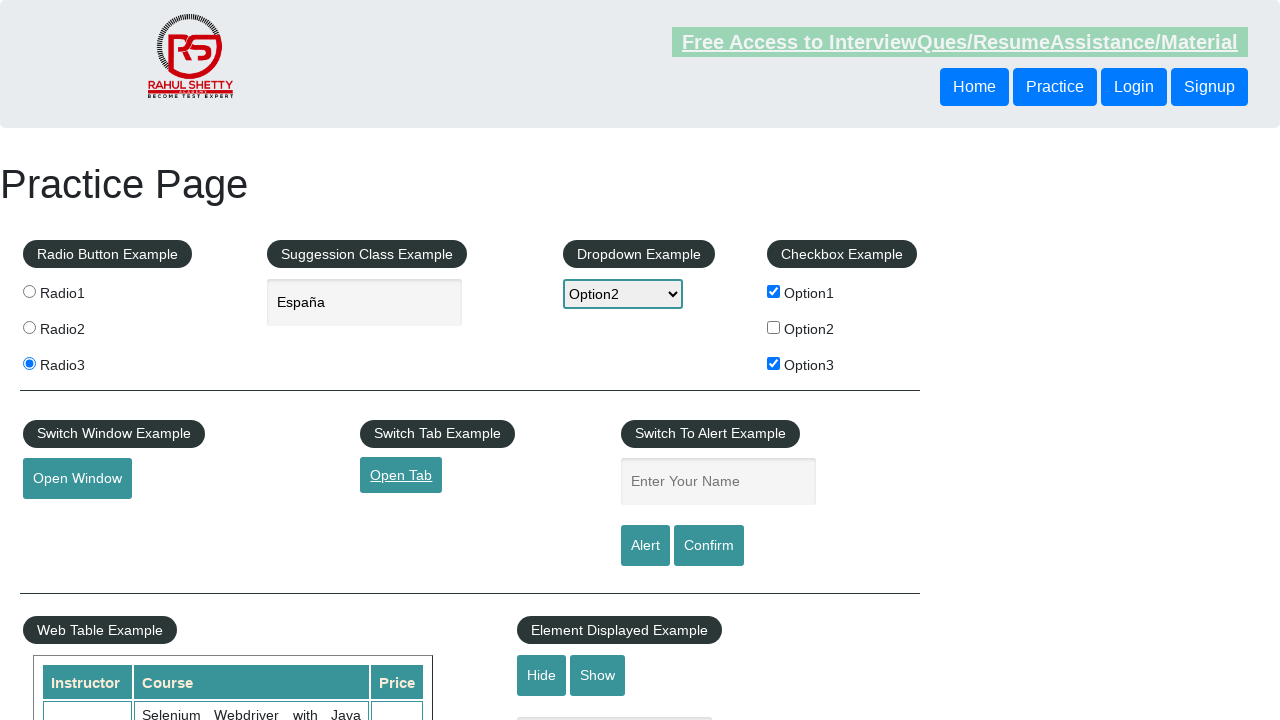